Tests a BMI calculator by entering weight and height values, clicking calculate, and verifying the calculated BMI result

Starting URL: http://atidcollege.co.il/Xamples/bmi

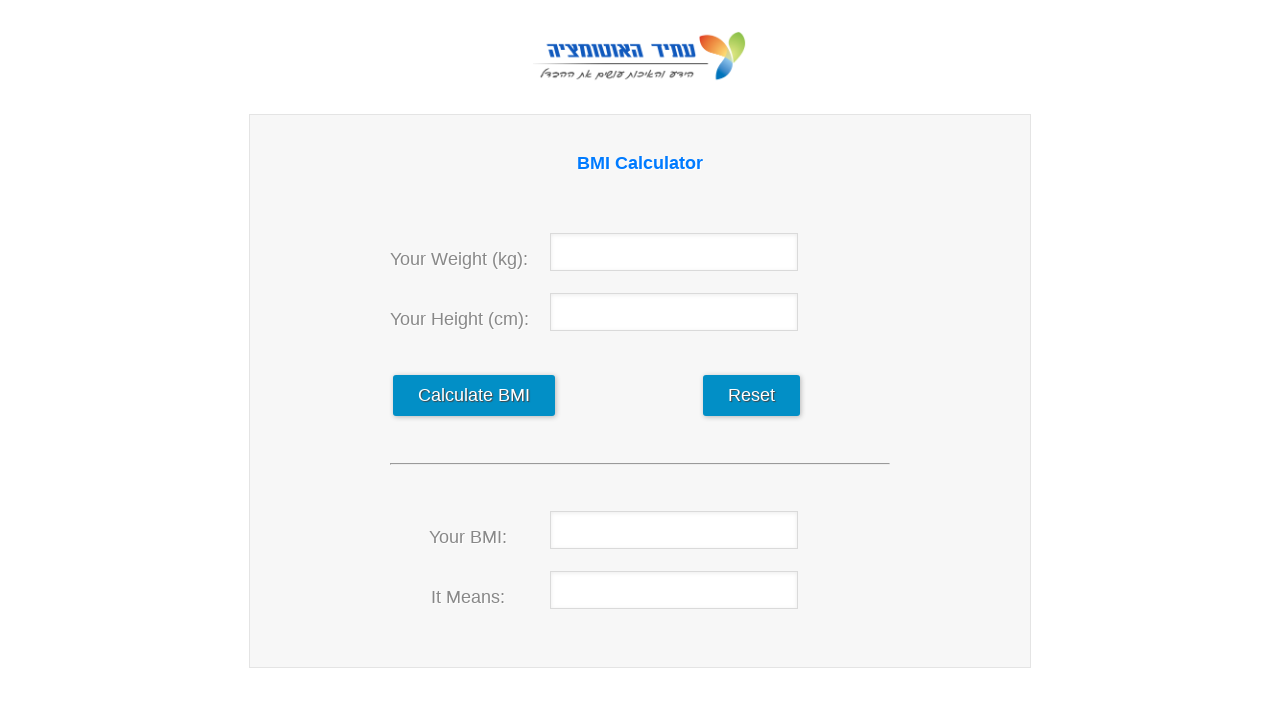

Navigated to BMI calculator at http://atidcollege.co.il/Xamples/bmi
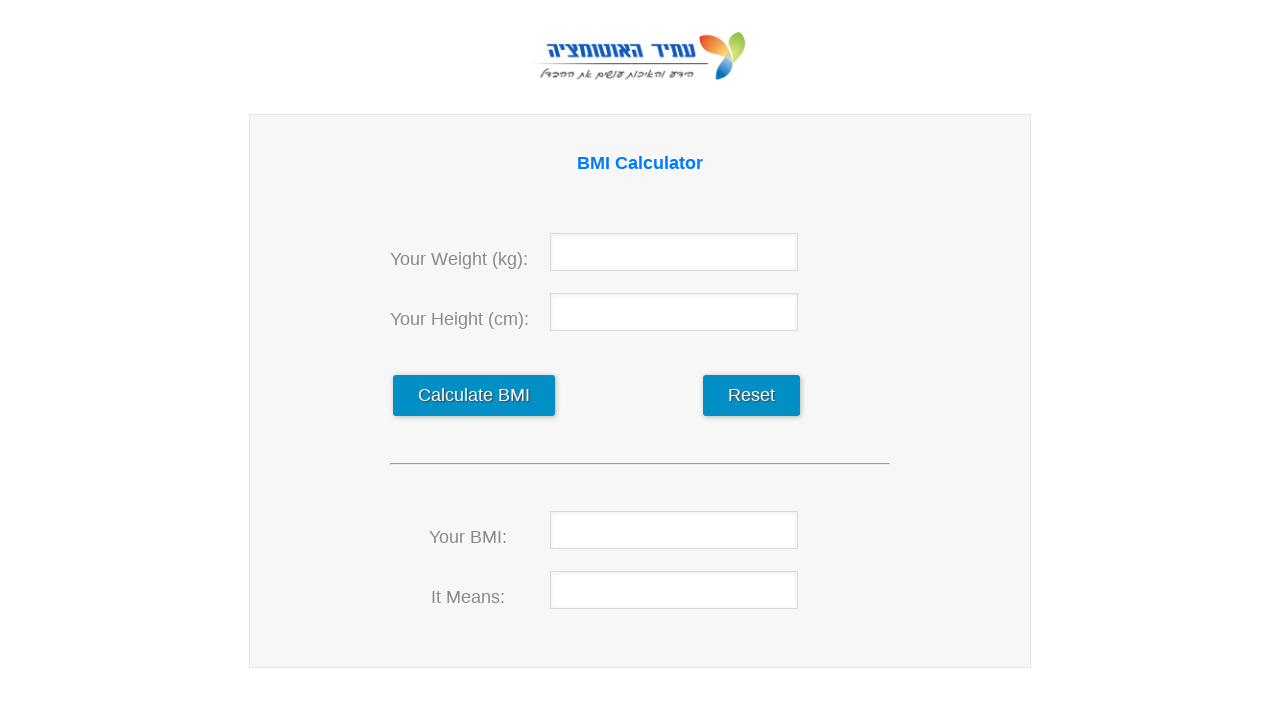

Entered weight value '147' into weight field on #weight
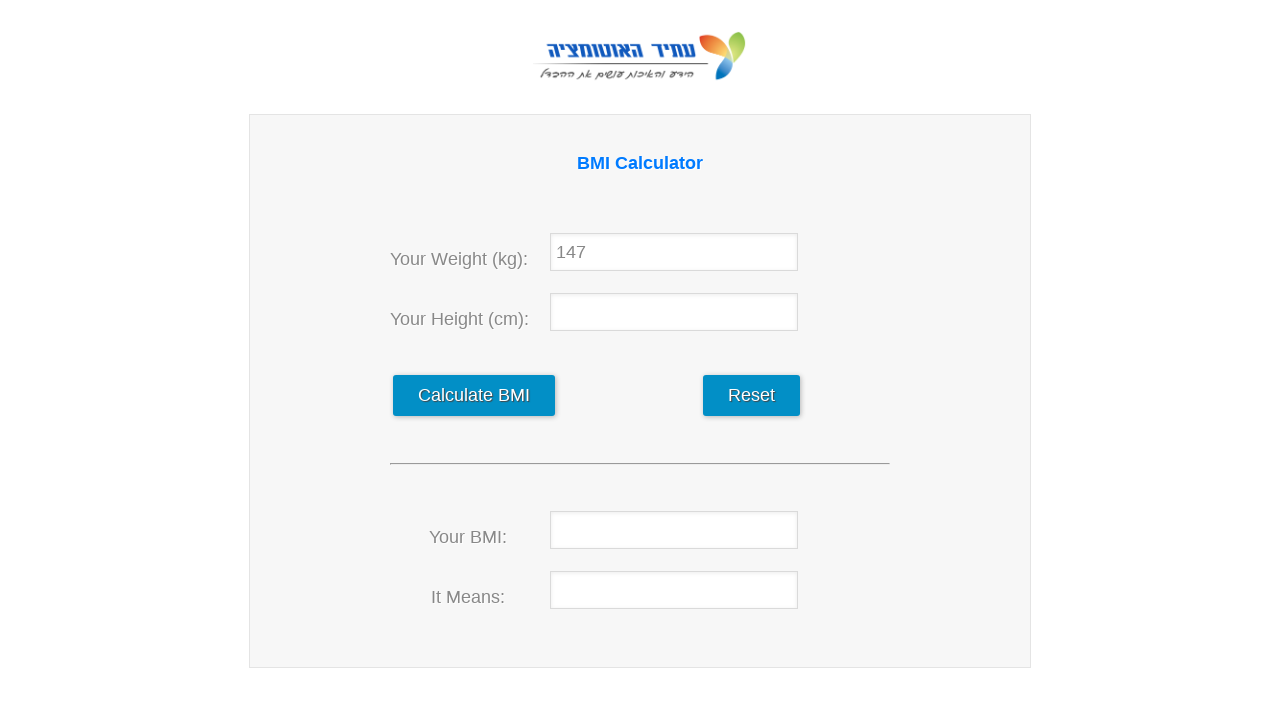

Entered height value '216' into height field on #hight
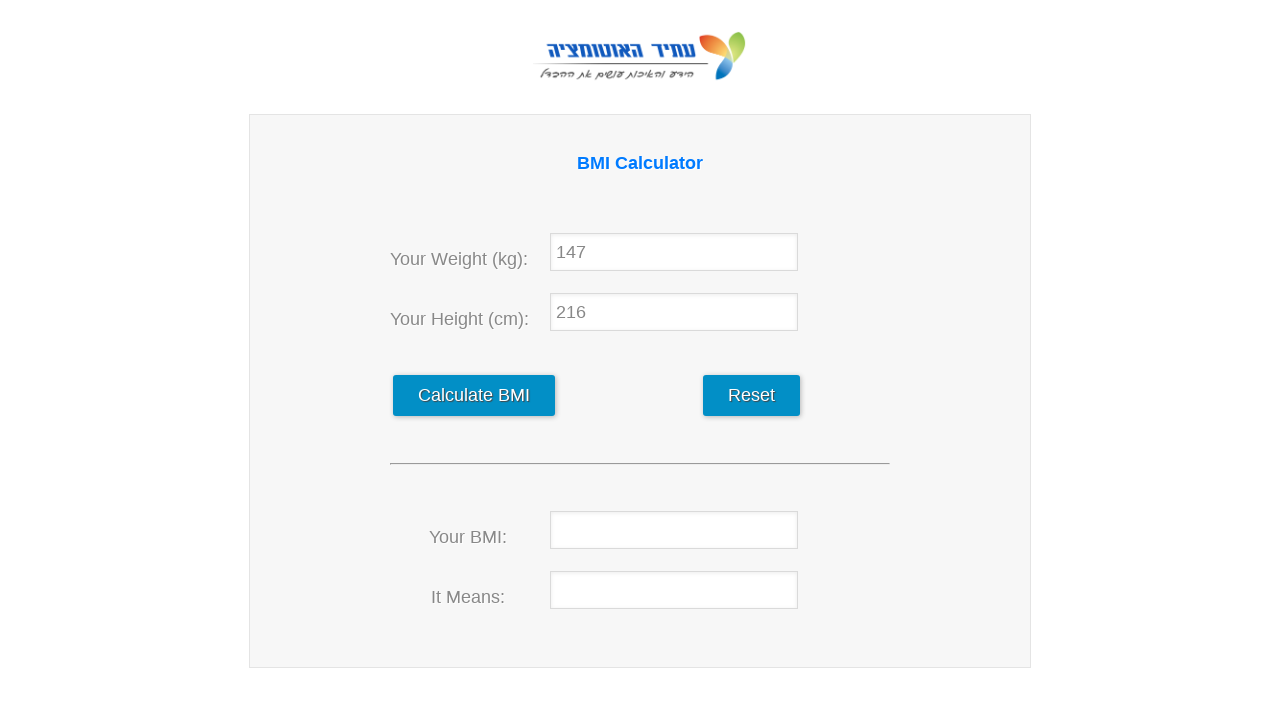

Clicked calculate button to compute BMI at (474, 396) on #calculate_data
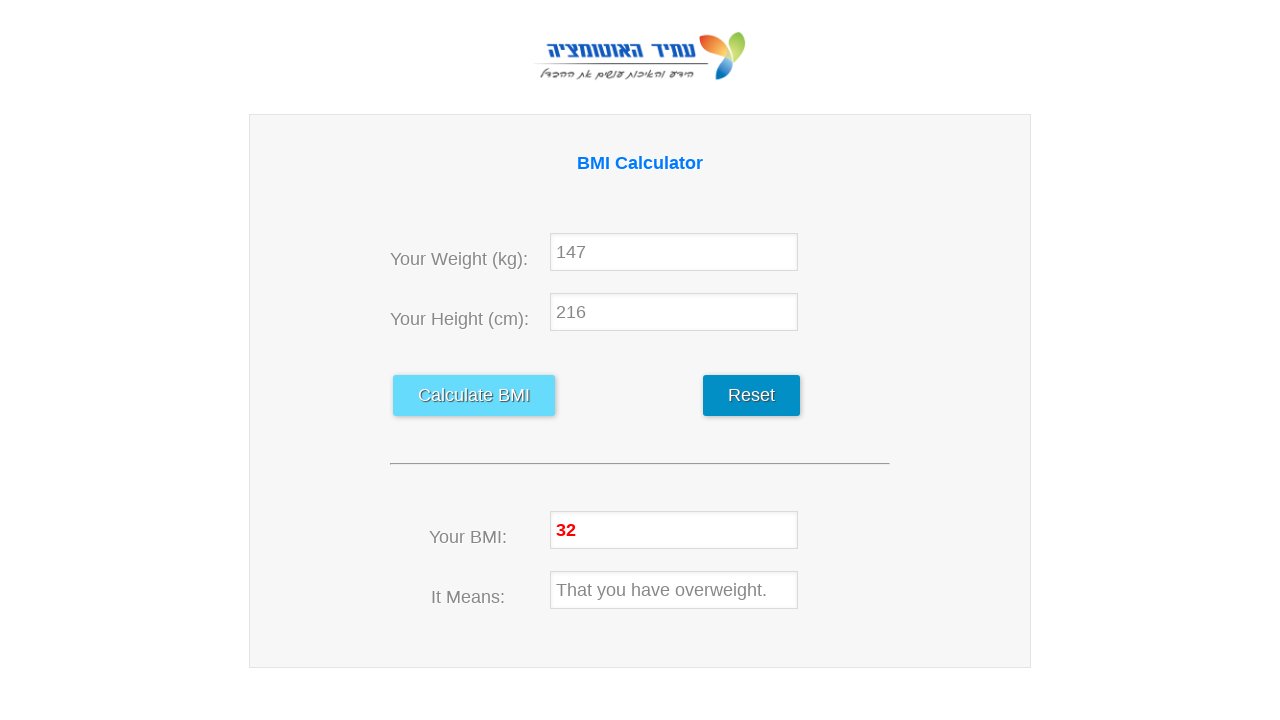

BMI result field loaded and visible
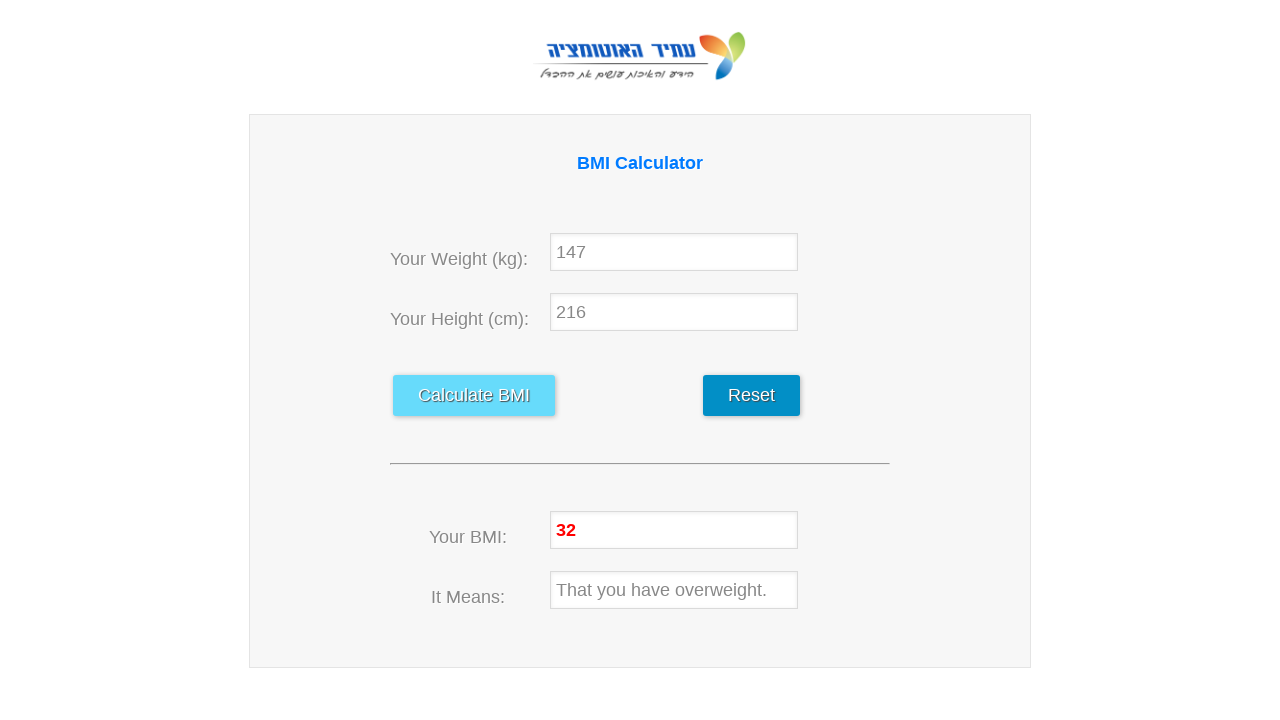

Retrieved BMI result value: '32'
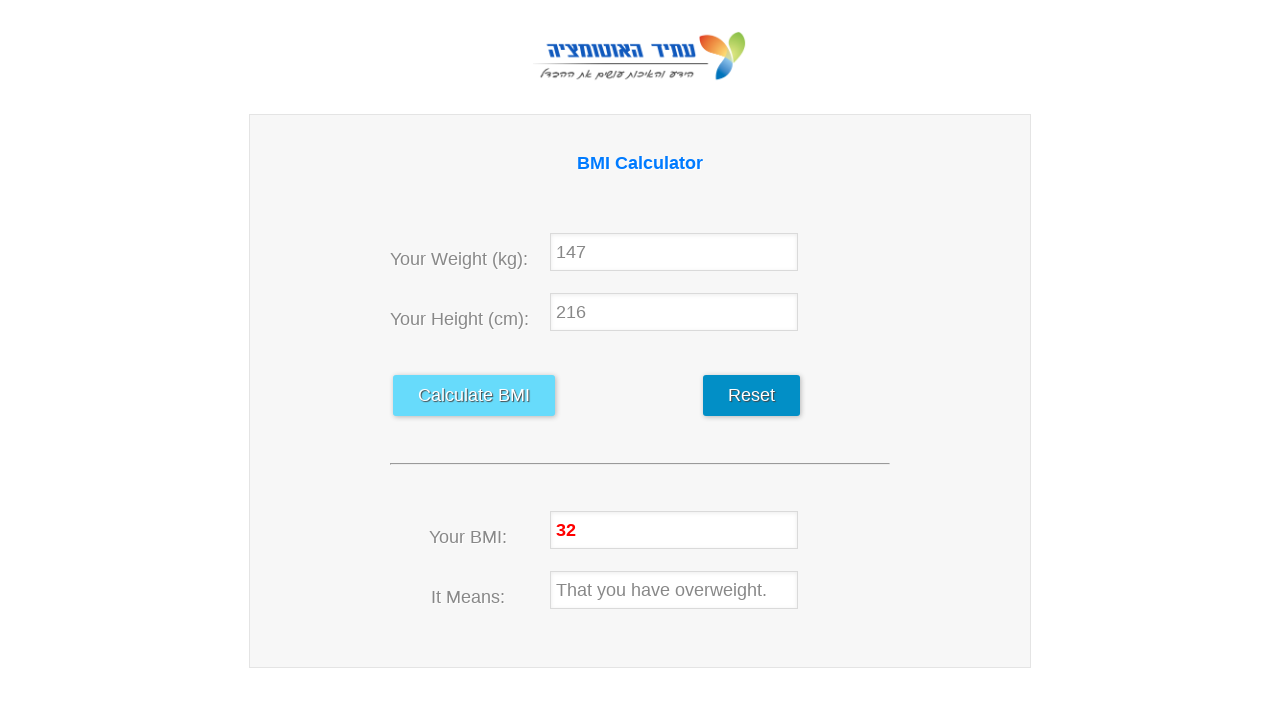

Assertion passed: BMI result is correct (32)
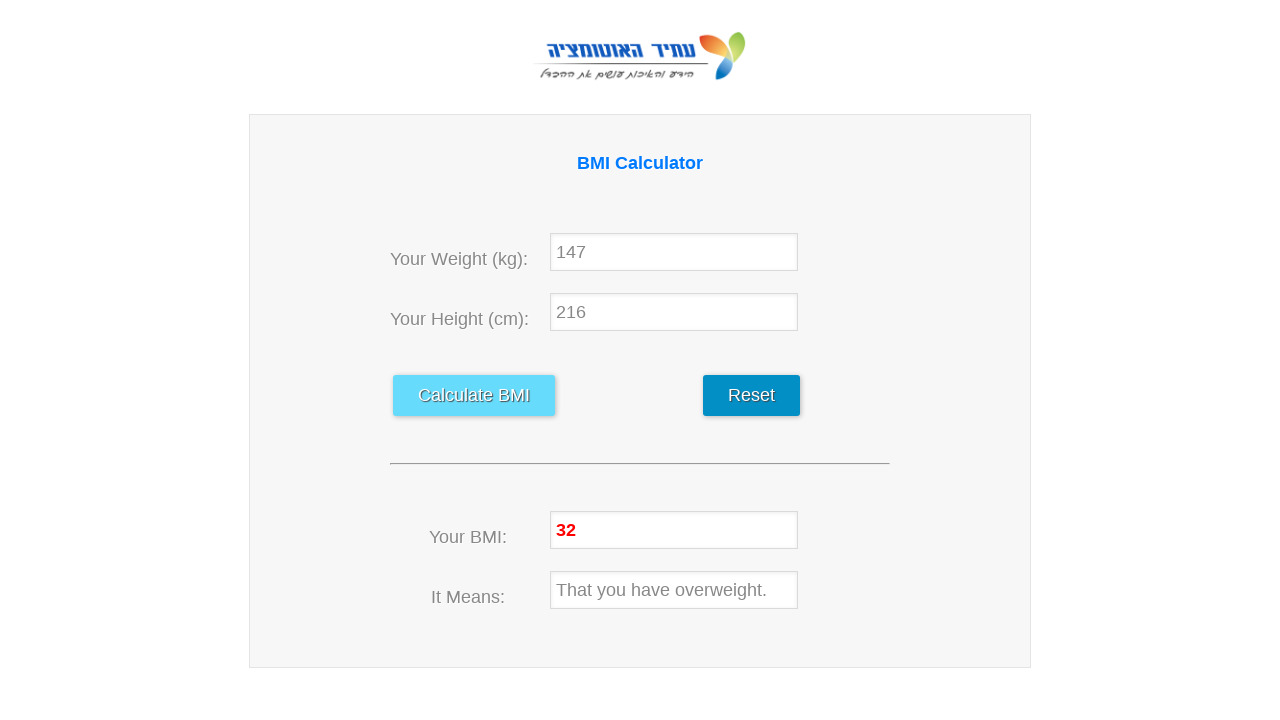

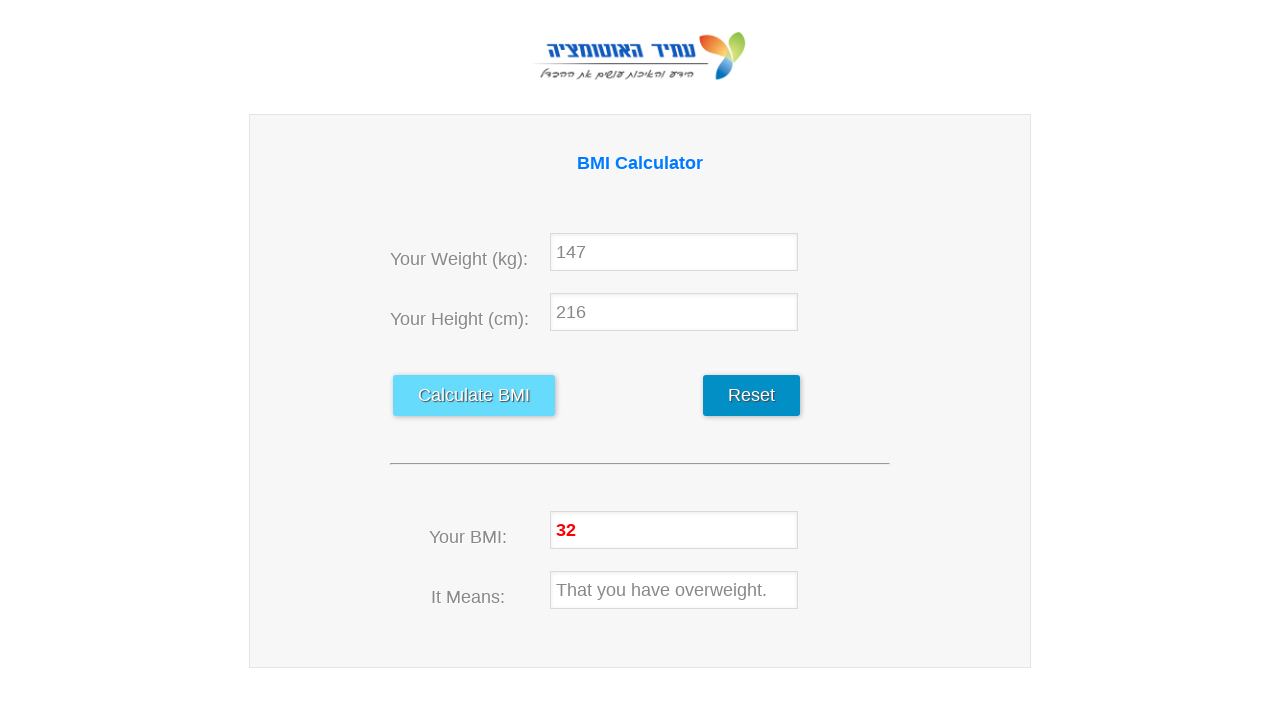